Tests a registration form by filling in first name, last name, and email fields, then submitting the form

Starting URL: http://suninjuly.github.io/registration1.html

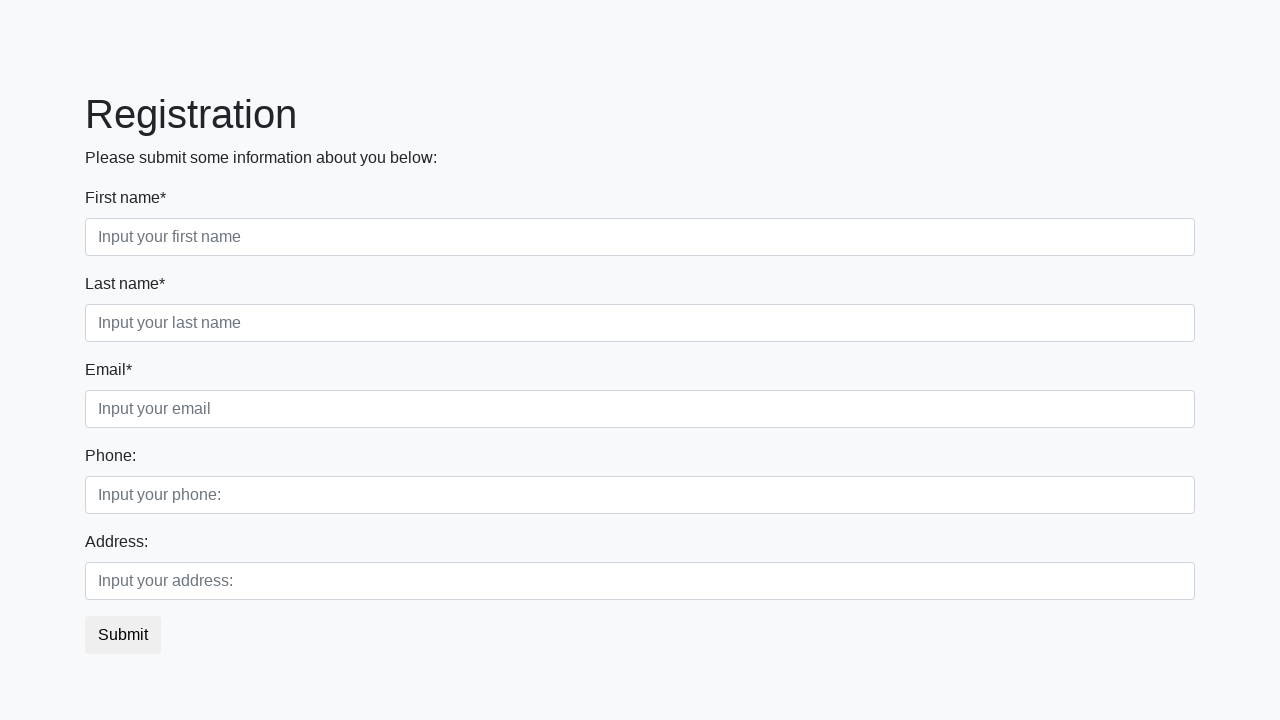

Filled in first name field with 'Mark' on input[placeholder*="first name"]
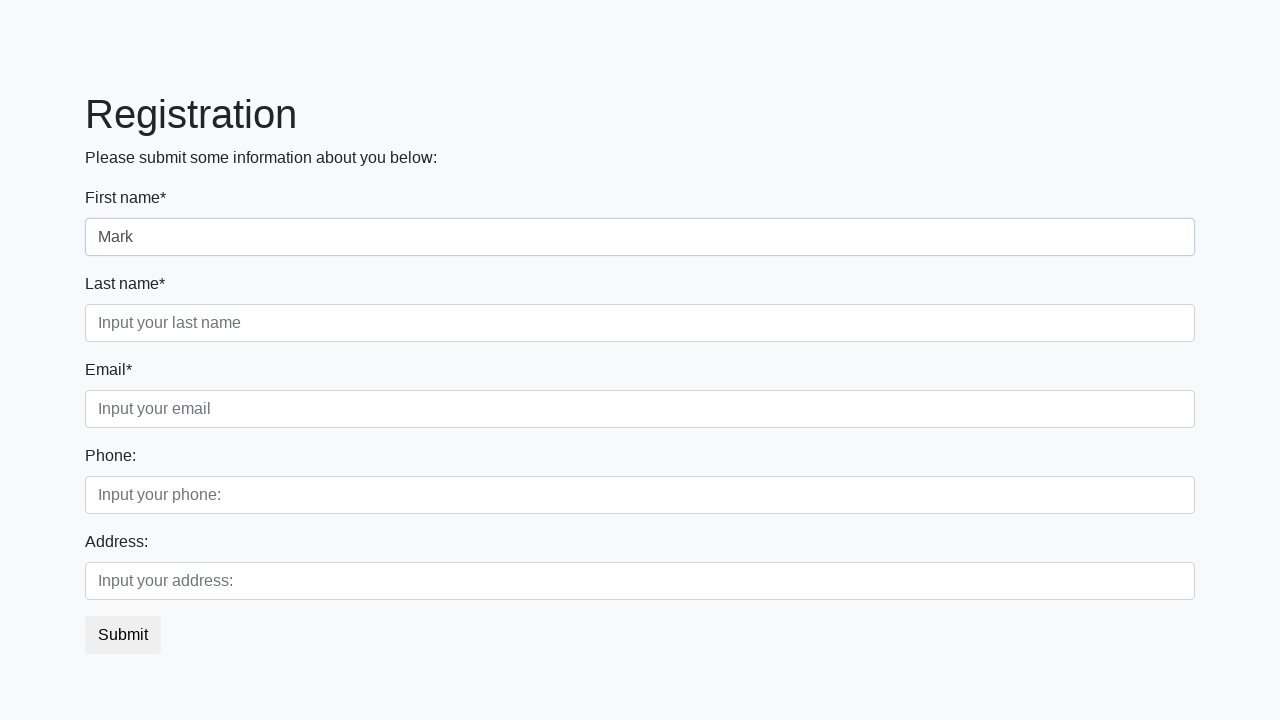

Filled in last name field with 'Shemter' on input[placeholder*="last name"]
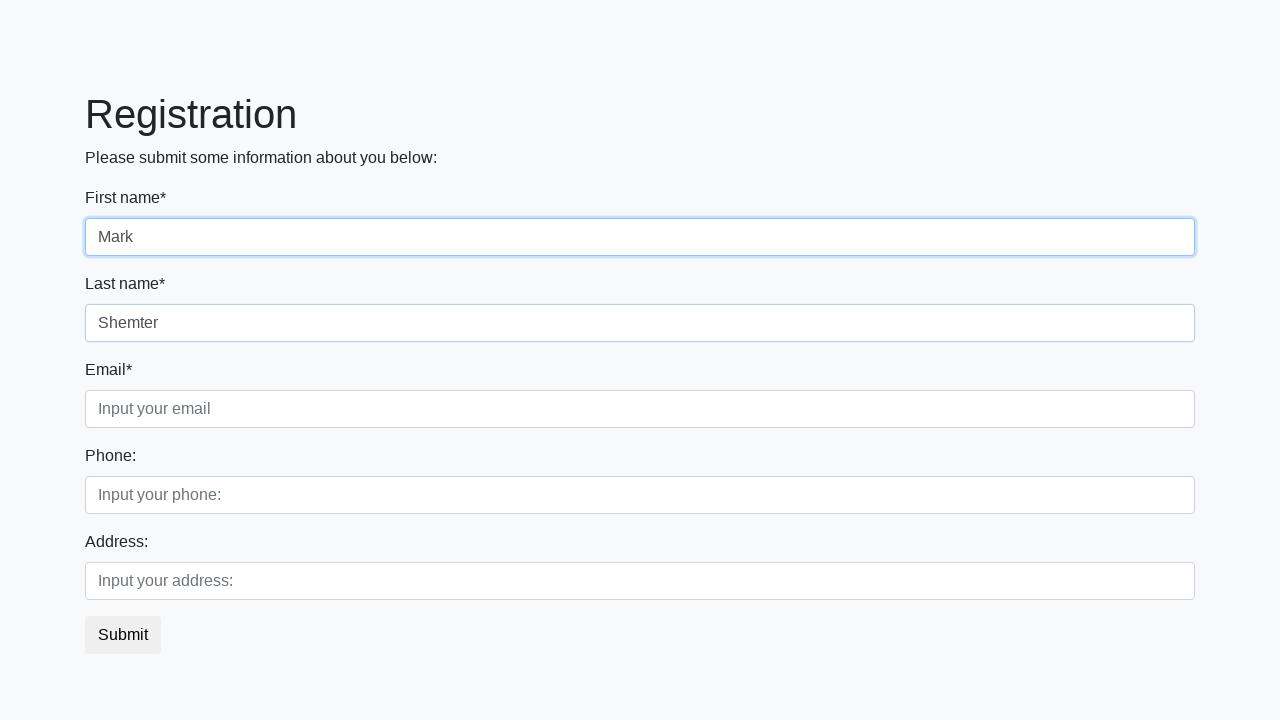

Filled in email field with 'jeffrixxxon@mail.ru' on input[placeholder*="email"]
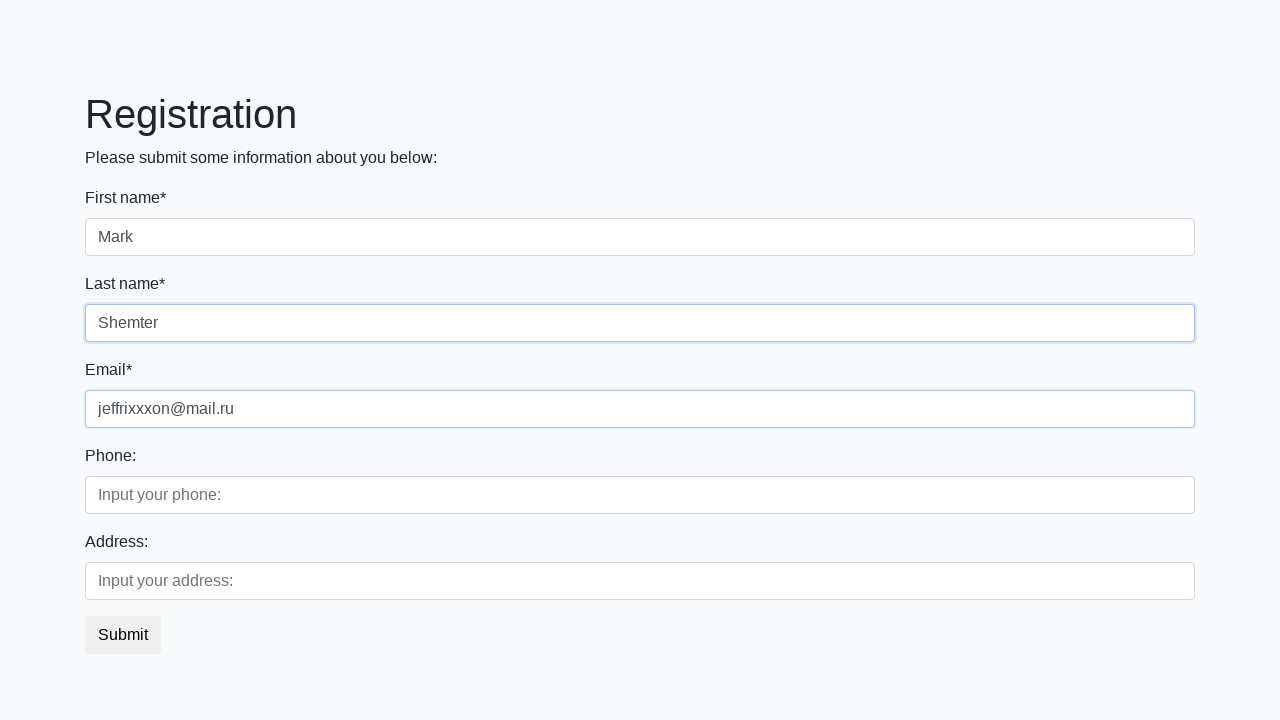

Clicked submit button to submit registration form at (123, 635) on button.btn
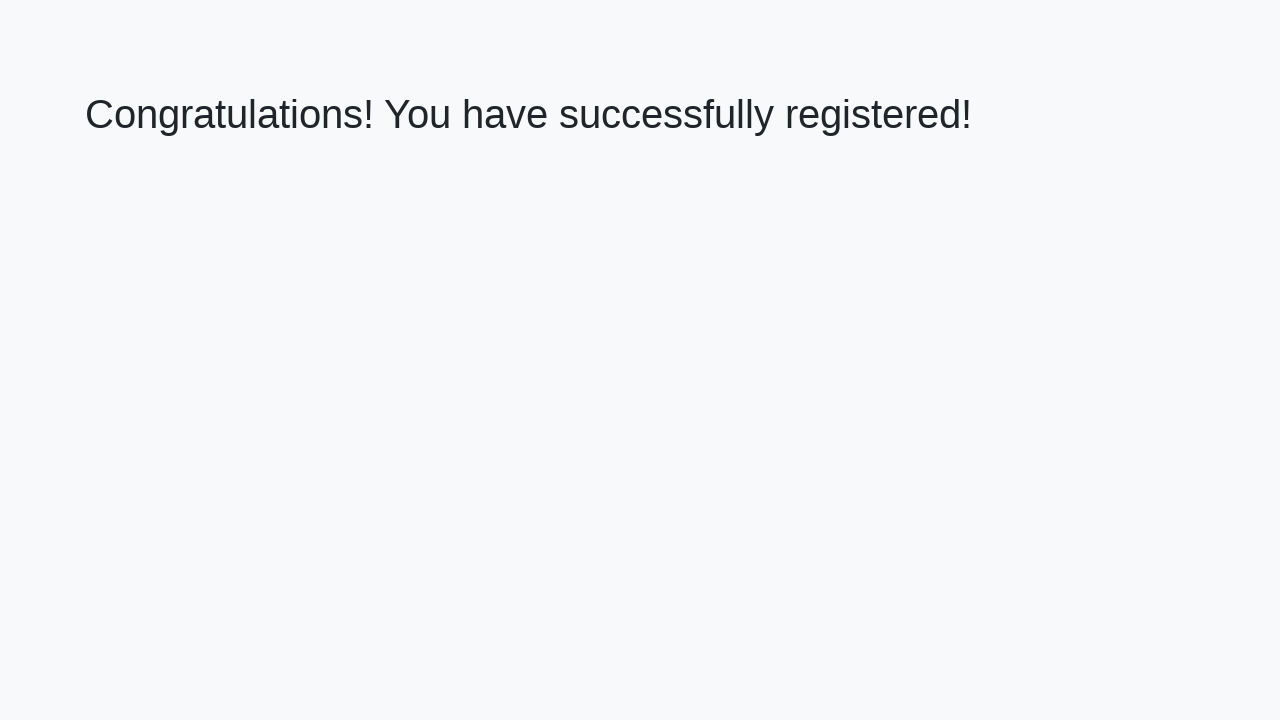

Success message appeared after form submission
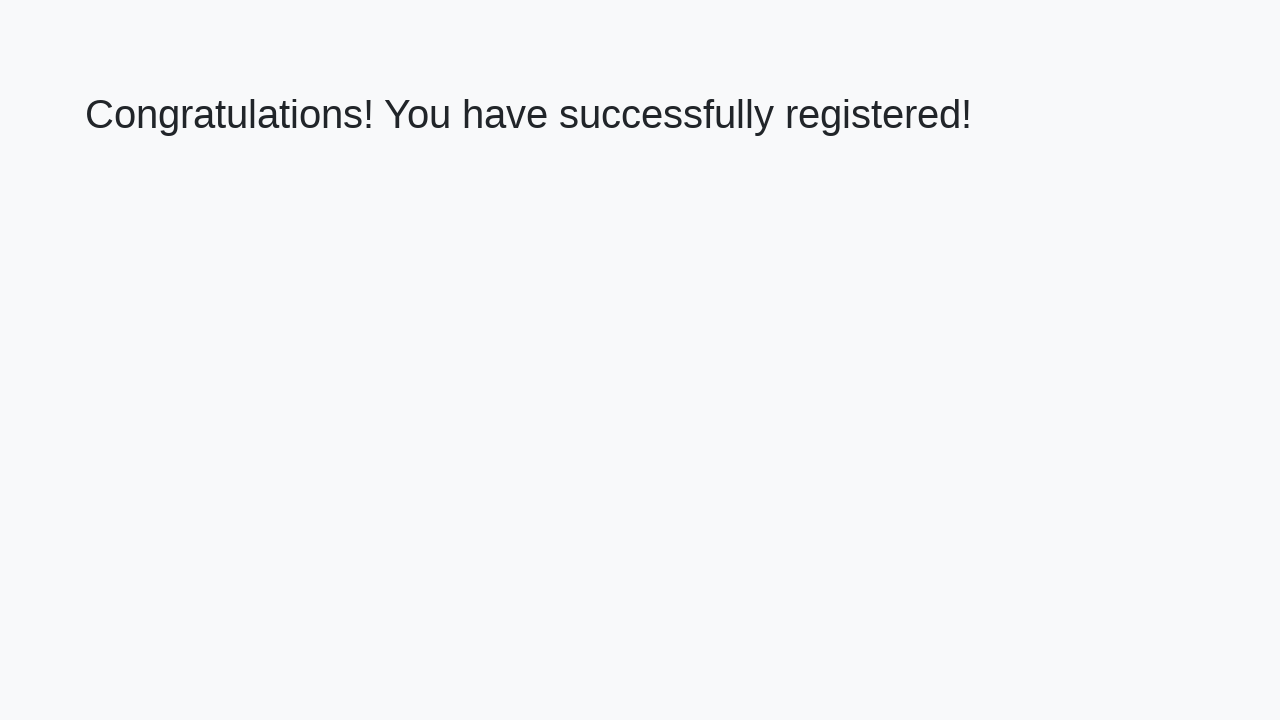

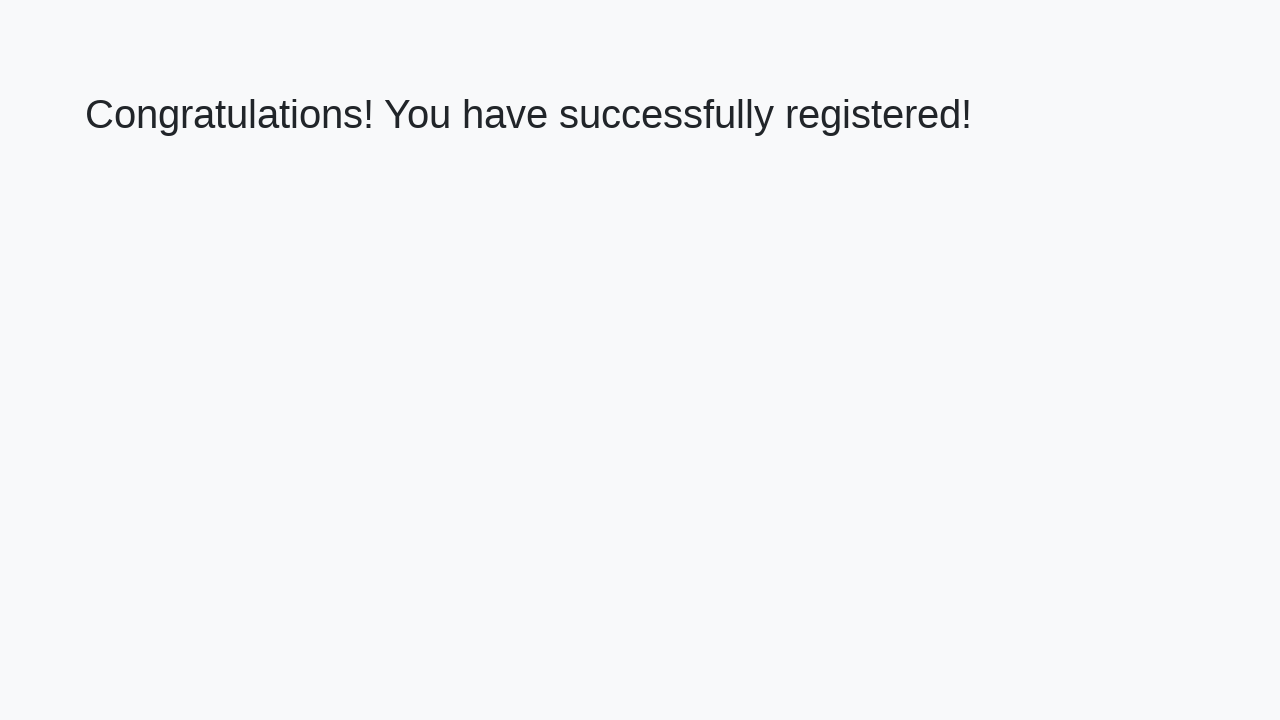